Tests A/B test opt-out by visiting the page first, checking if in A/B test group, then adding an opt-out cookie and verifying the page shows "No A/B Test" after refresh.

Starting URL: http://the-internet.herokuapp.com/abtest

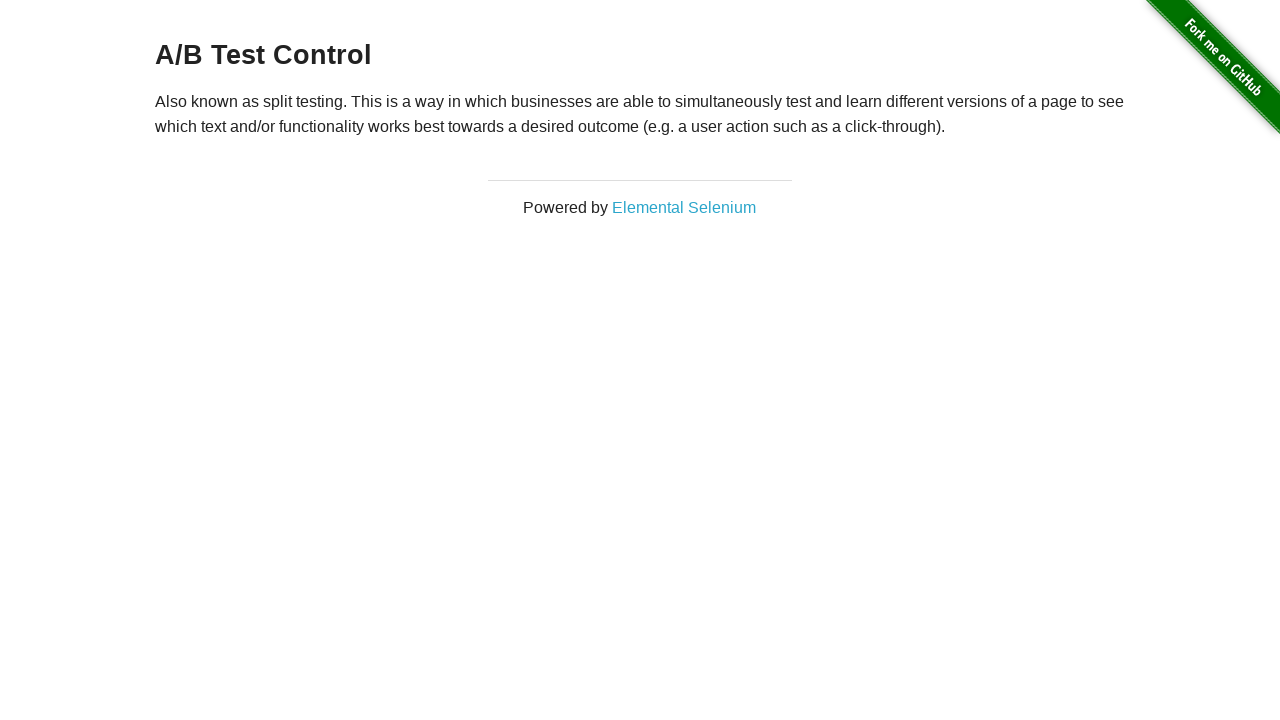

Retrieved initial heading text from h3 element
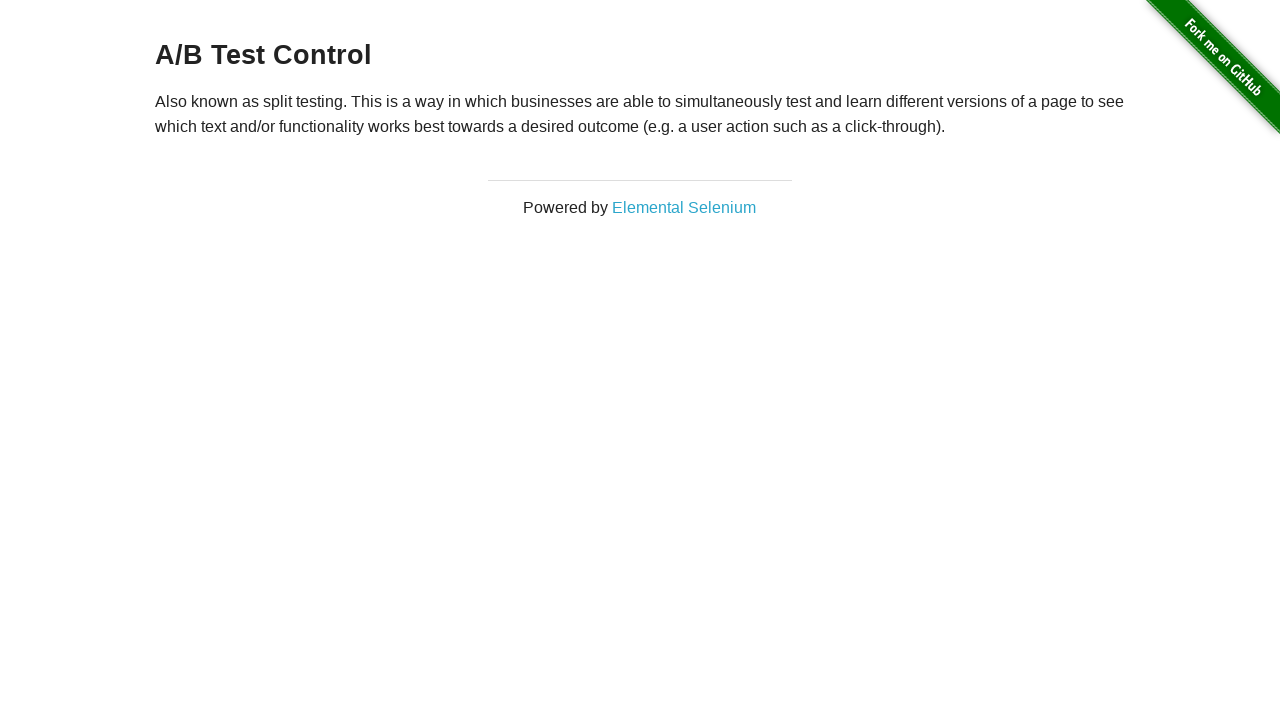

Added optimizelyOptOut cookie to opt out of A/B test
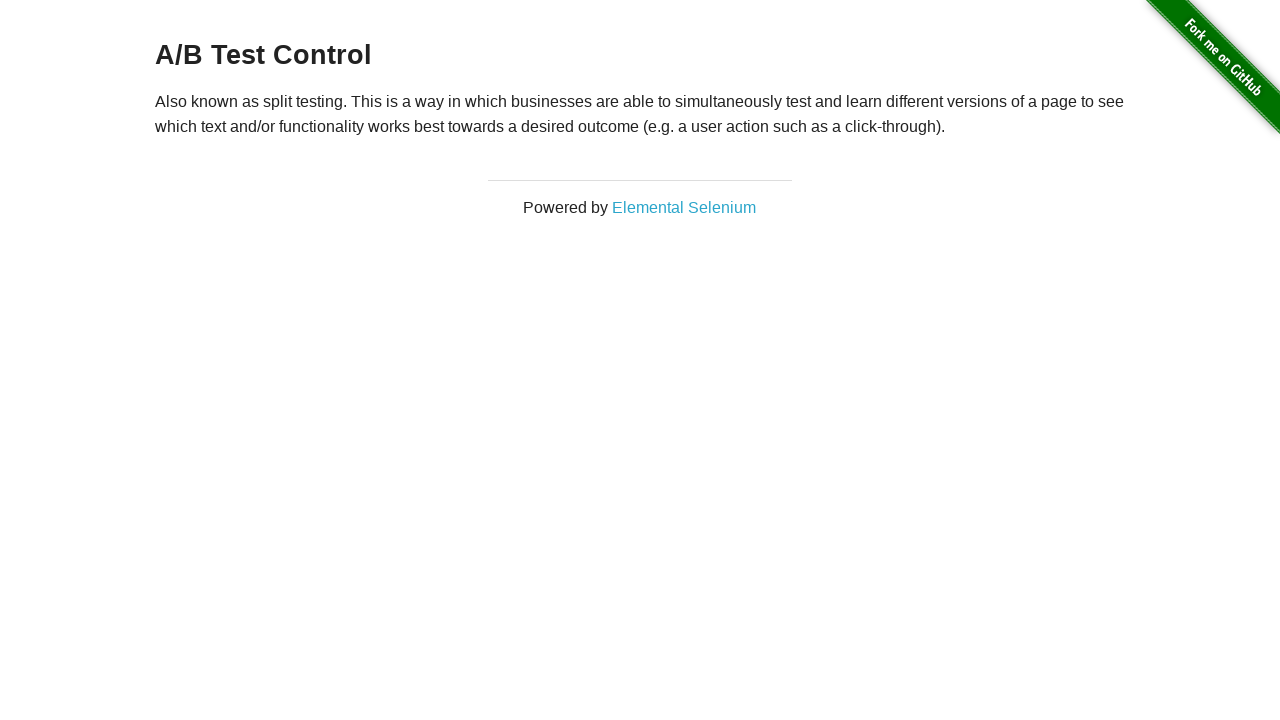

Reloaded page after adding opt-out cookie
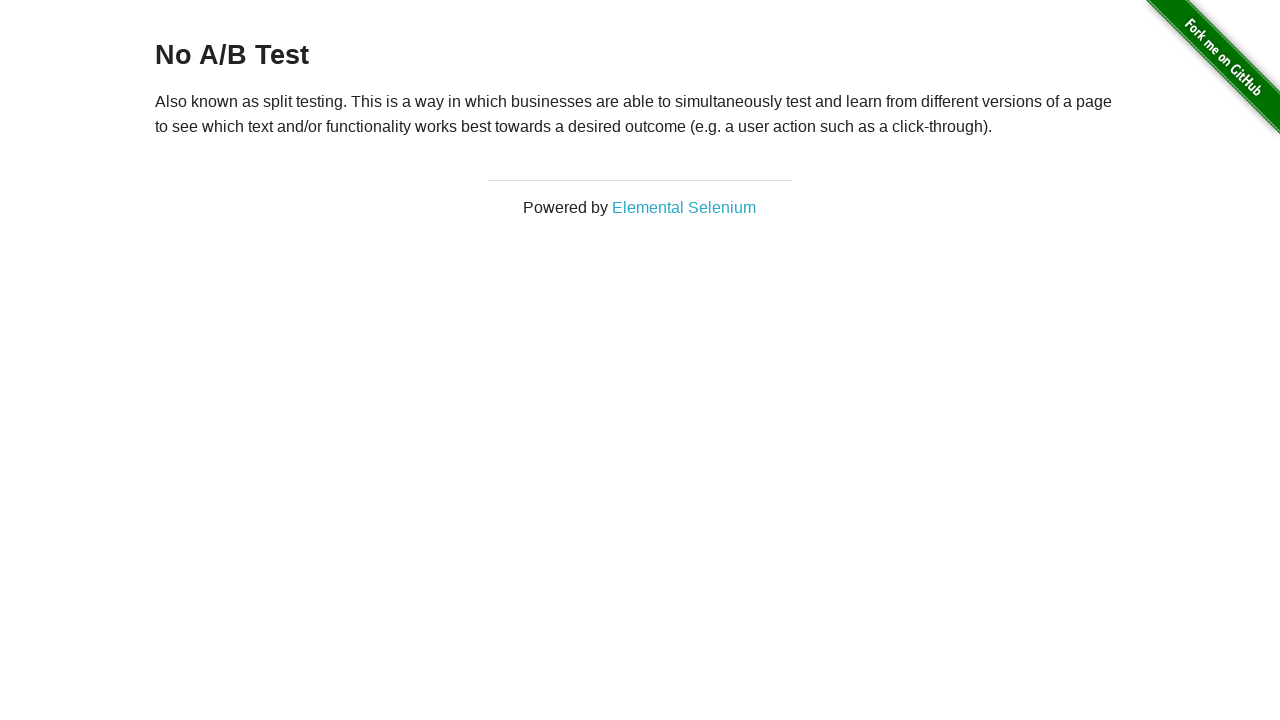

Waited for h3 element to be present
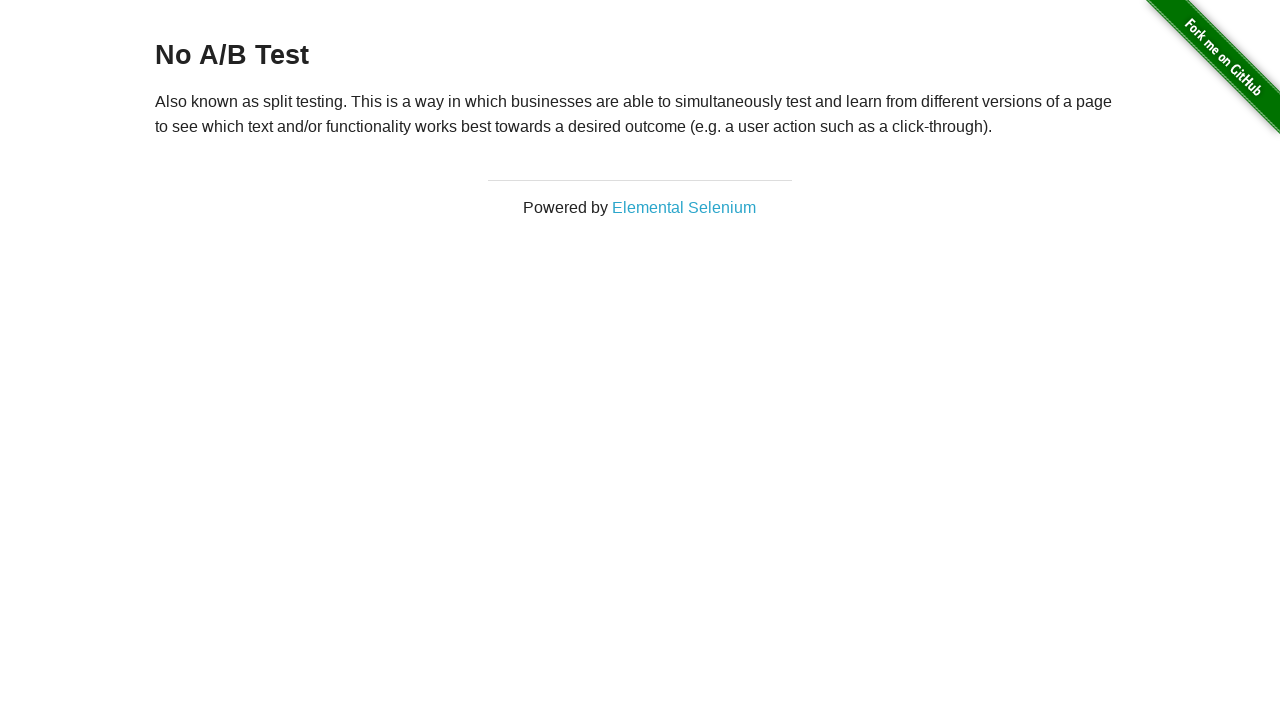

Verified page displays 'No A/B Test' - opt-out successful
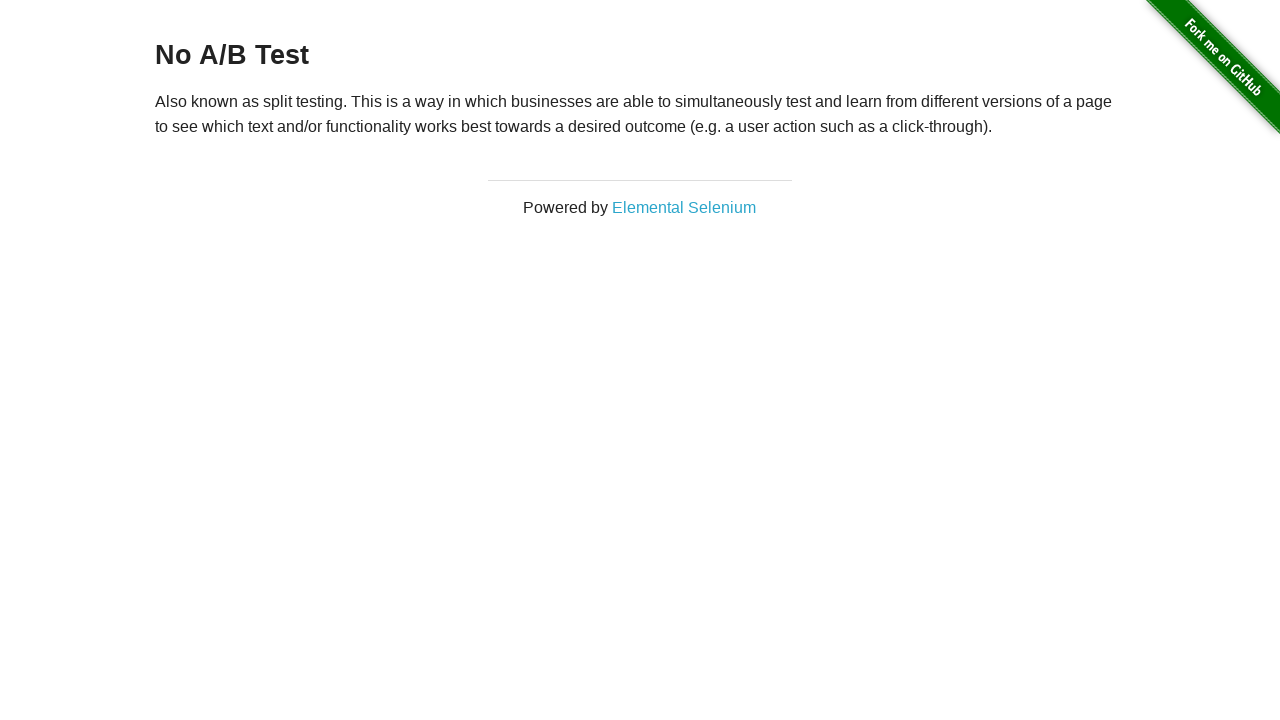

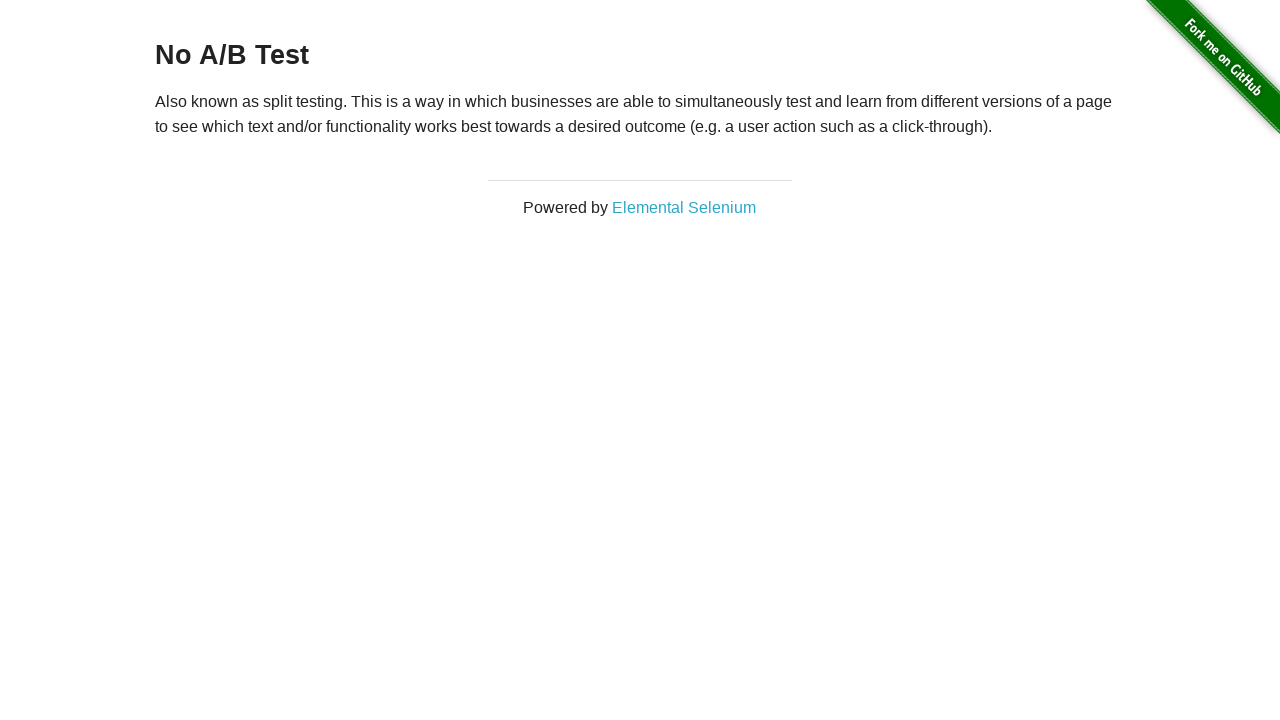